Navigates to Baidu Tieba advanced search page and interacts with a dropdown select element by locating it and selecting an option.

Starting URL: https://tieba.baidu.com/f/search/adv

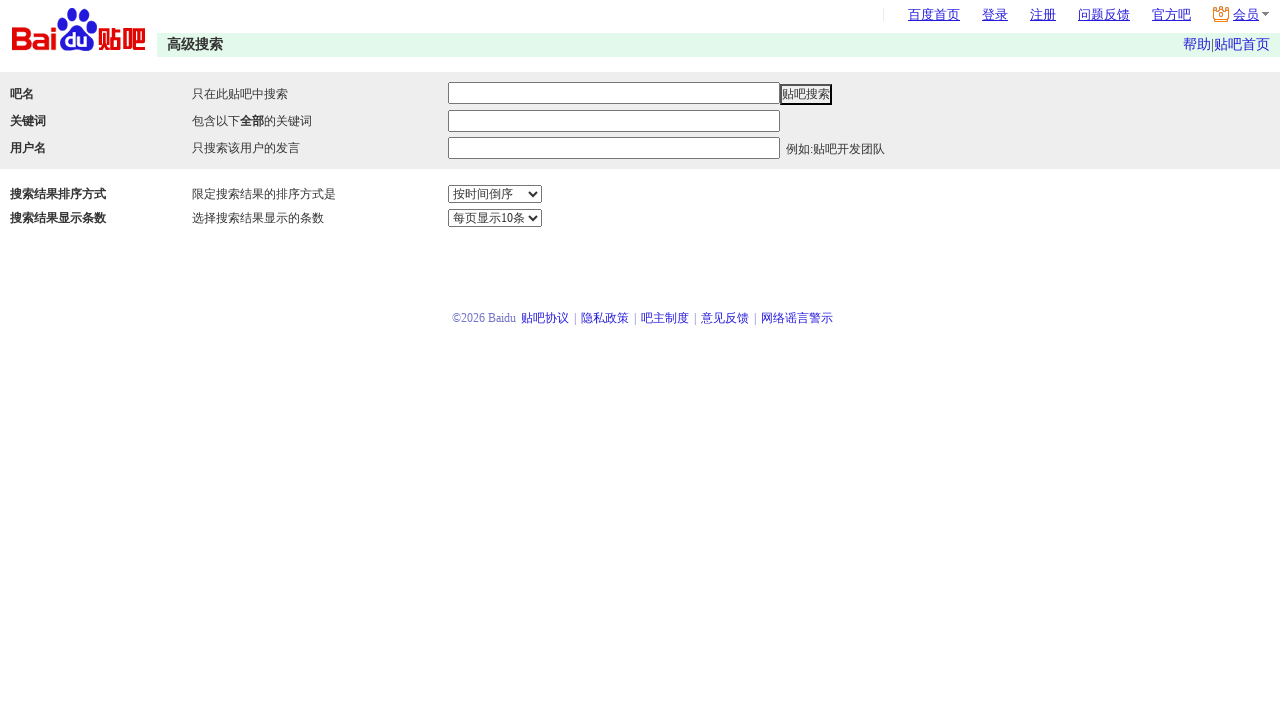

Set viewport size to 1920x1080
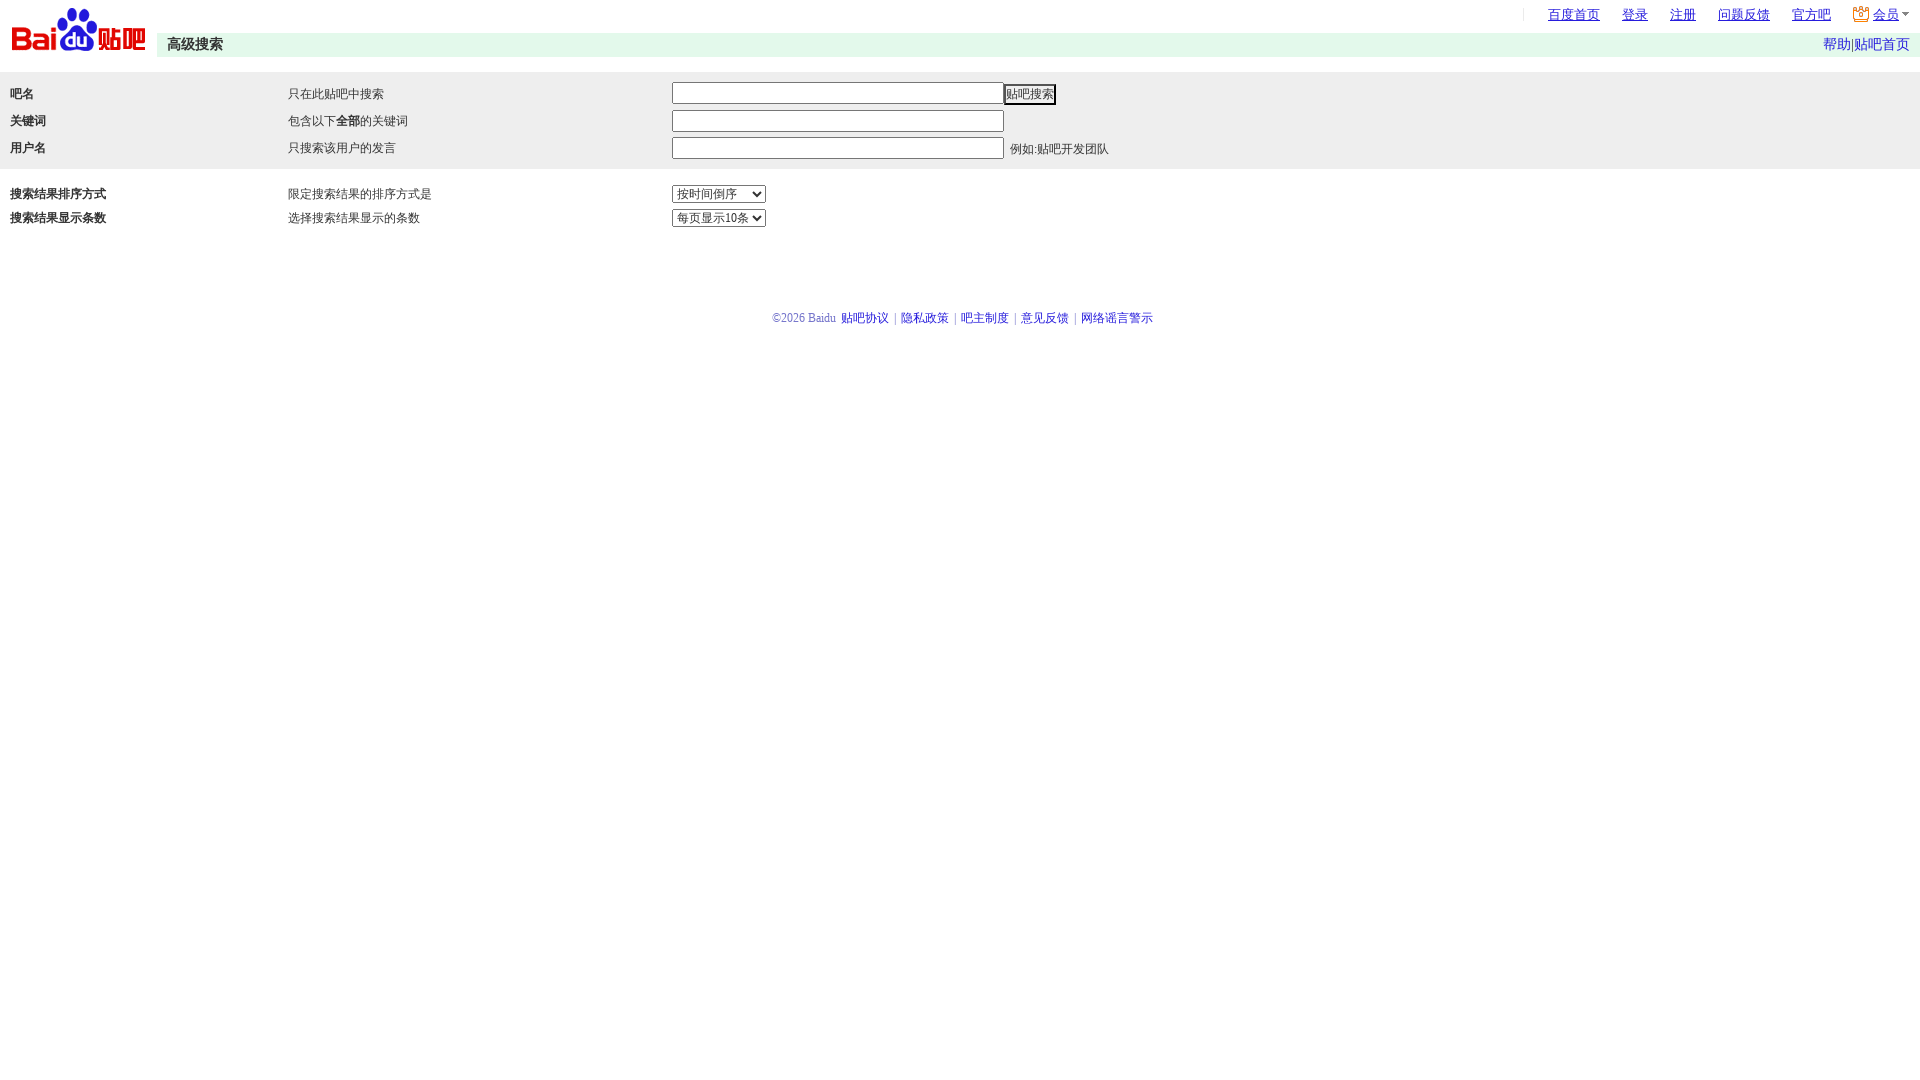

Dropdown select element with name 'sm' is available
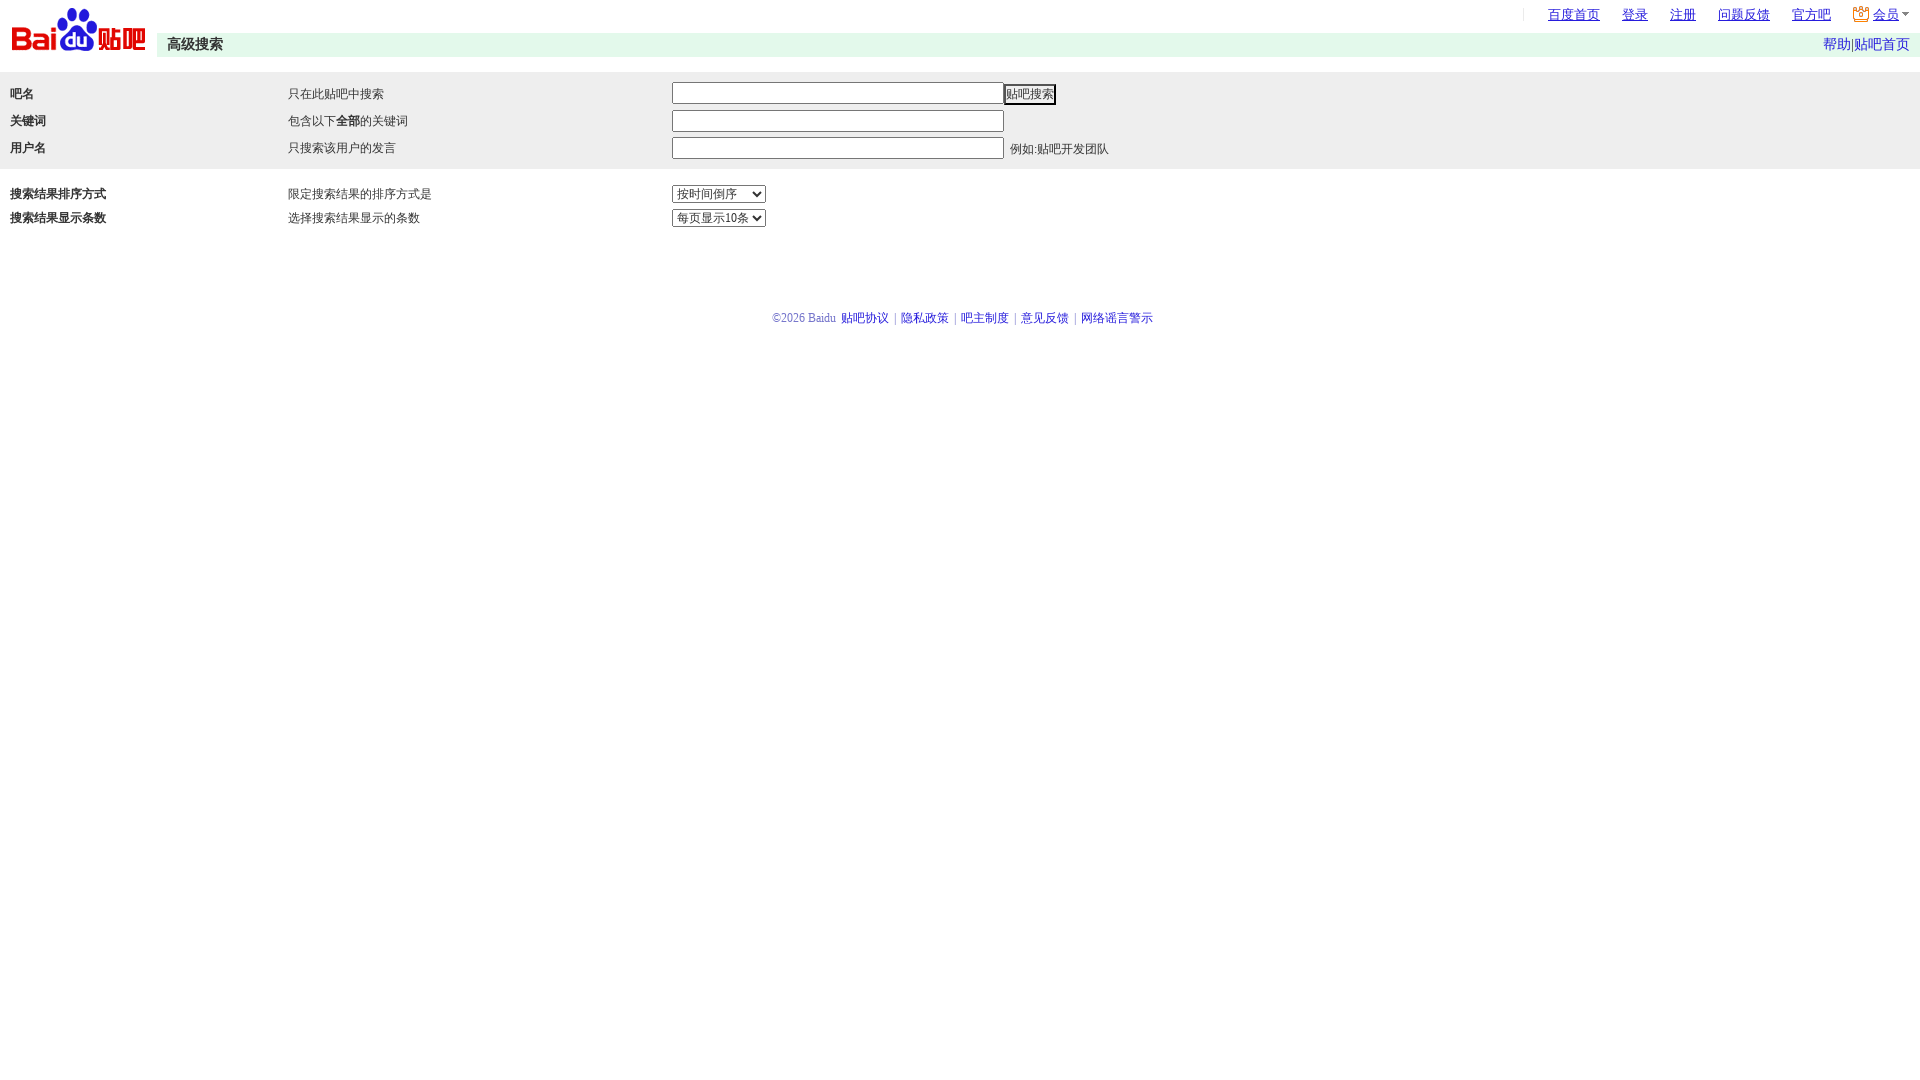

Selected second option from dropdown (index 1) on select[name='sm']
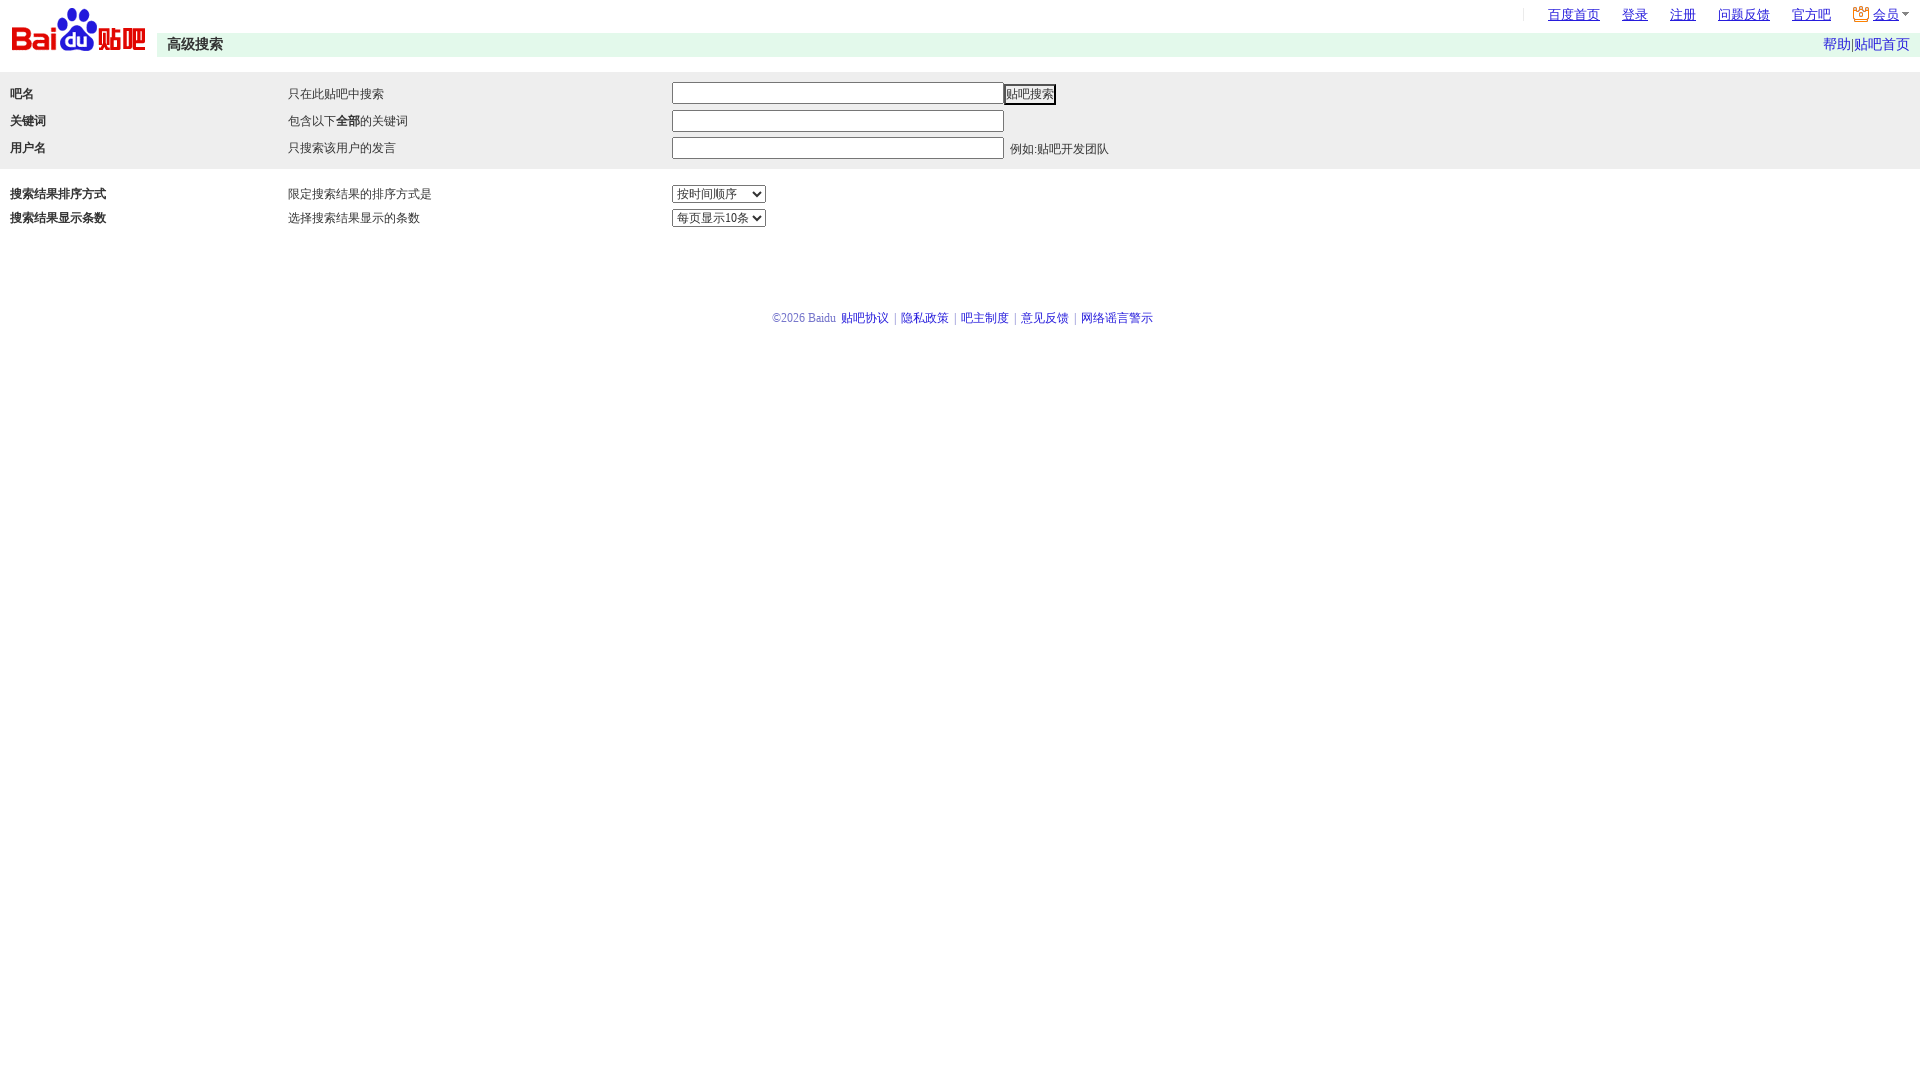

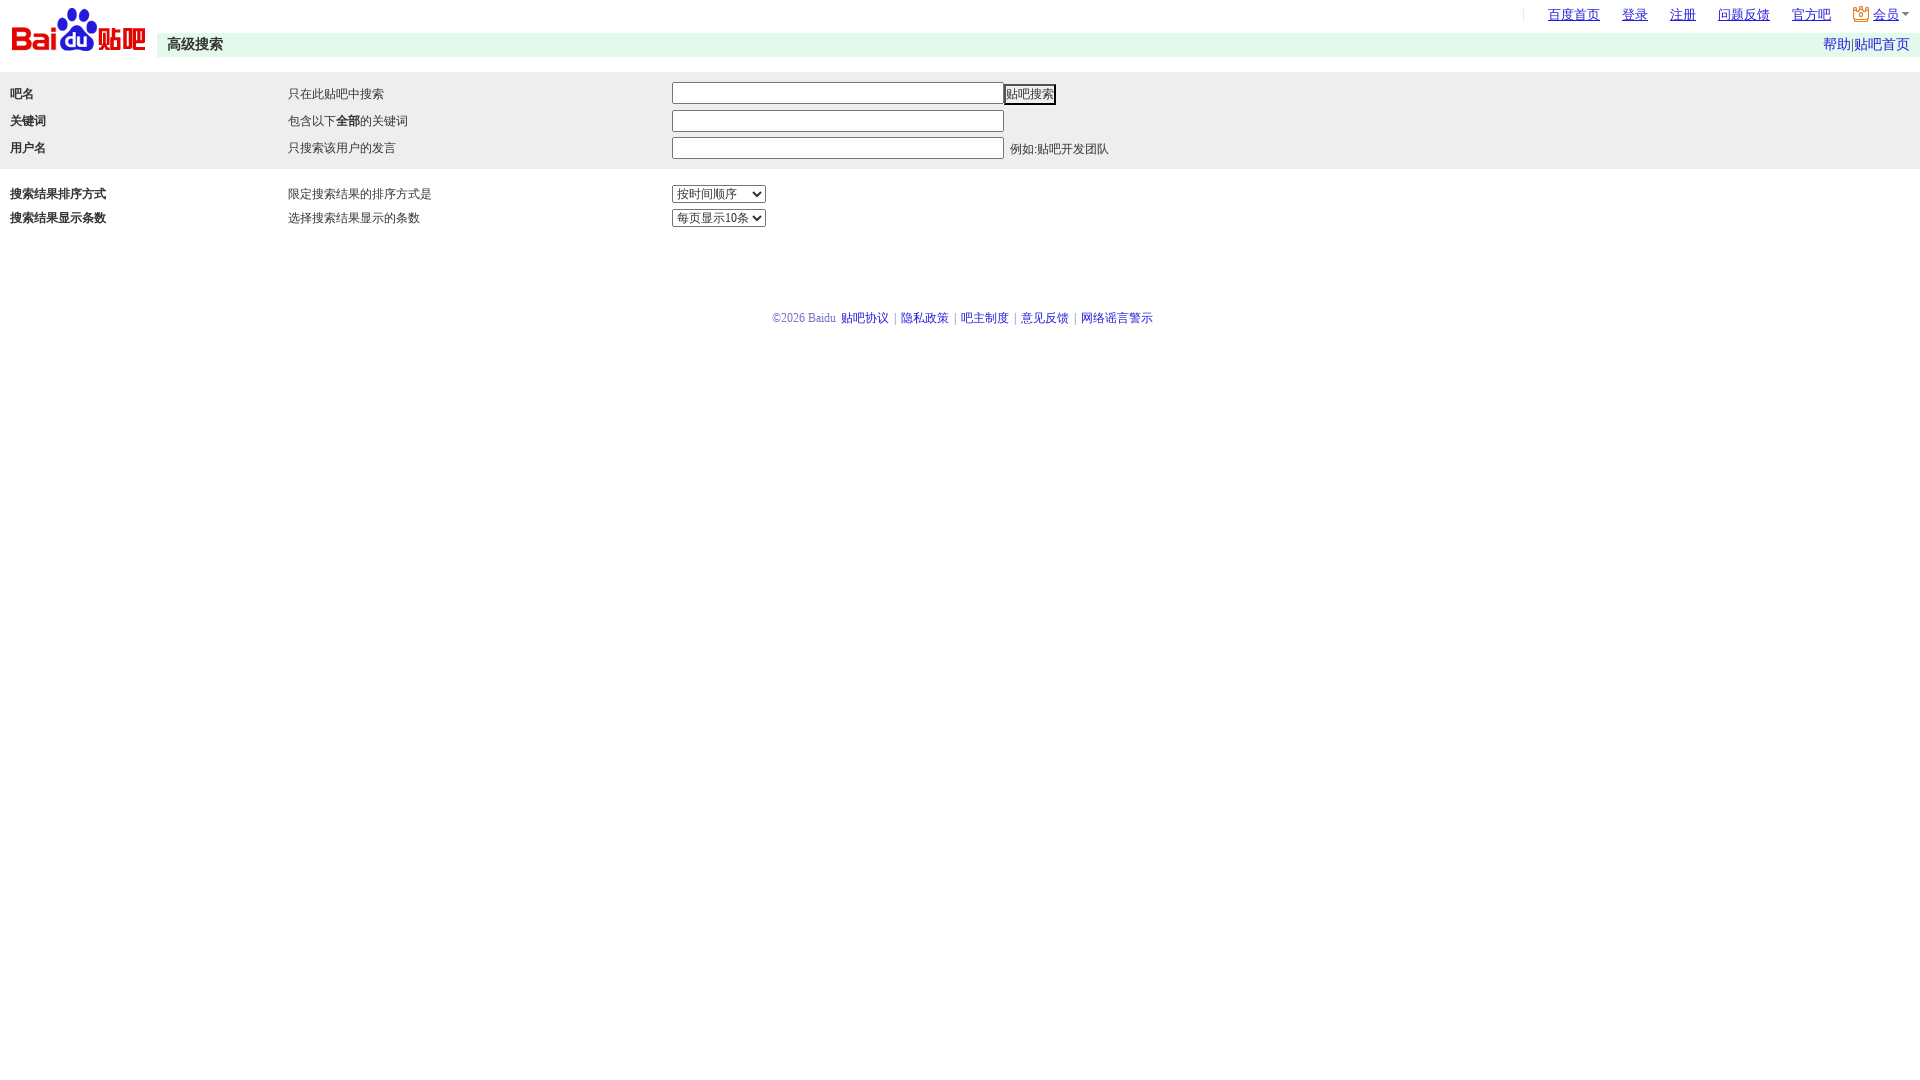